Tests handling a JavaScript confirmation alert by accepting it after clicking the "Click for JS Confirm" button, then verifies the result text is displayed.

Starting URL: https://the-internet.herokuapp.com/javascript_alerts

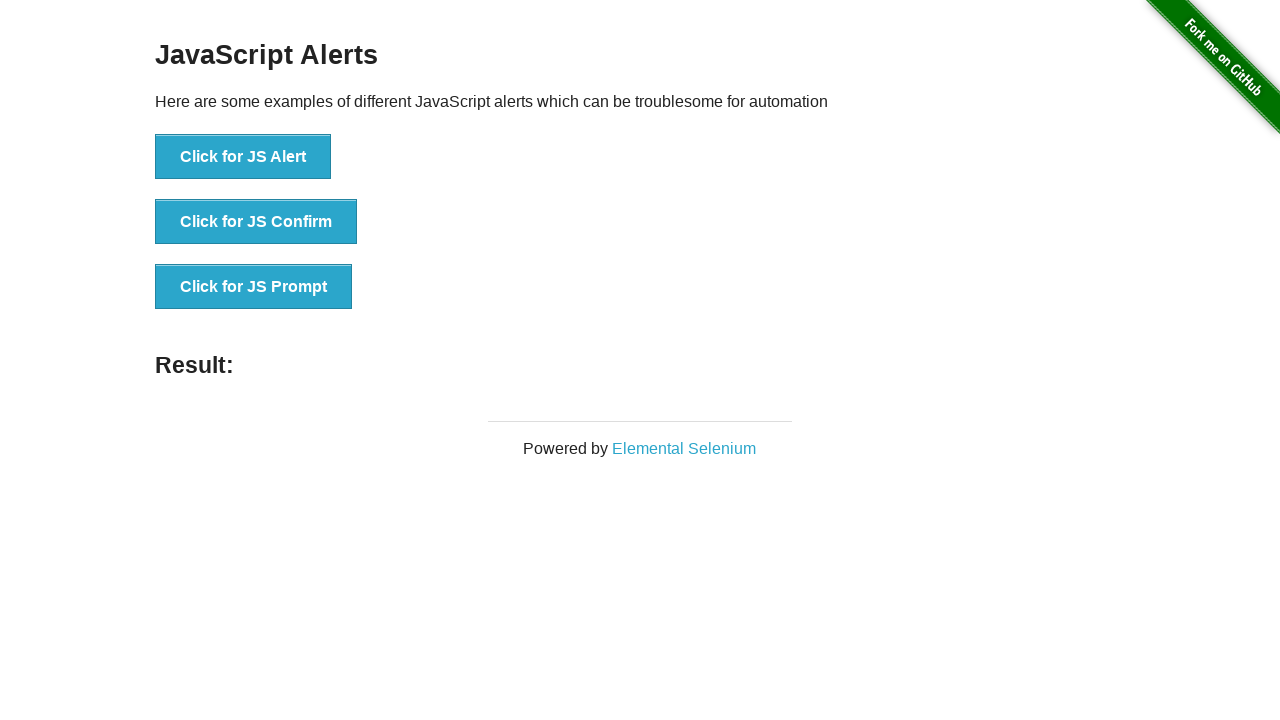

Set up dialog handler to accept confirmation alerts
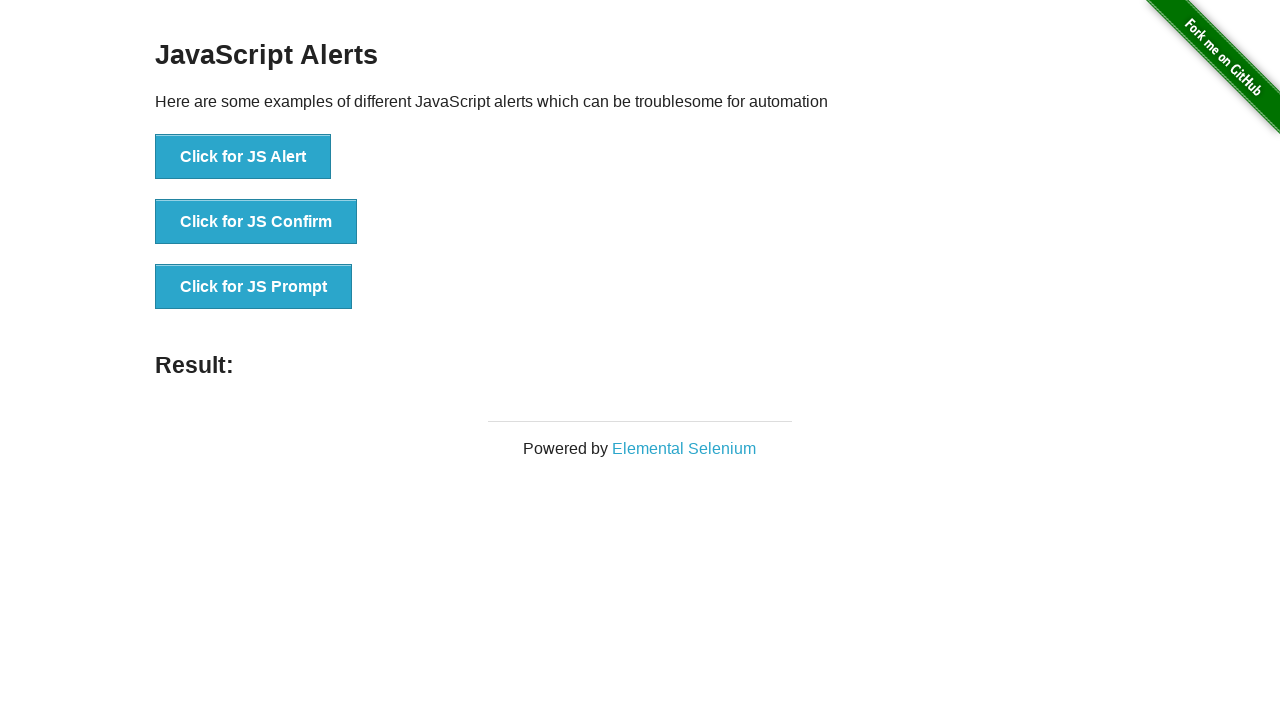

Clicked 'Click for JS Confirm' button to trigger JavaScript confirmation alert at (256, 222) on xpath=//button[text()='Click for JS Confirm']
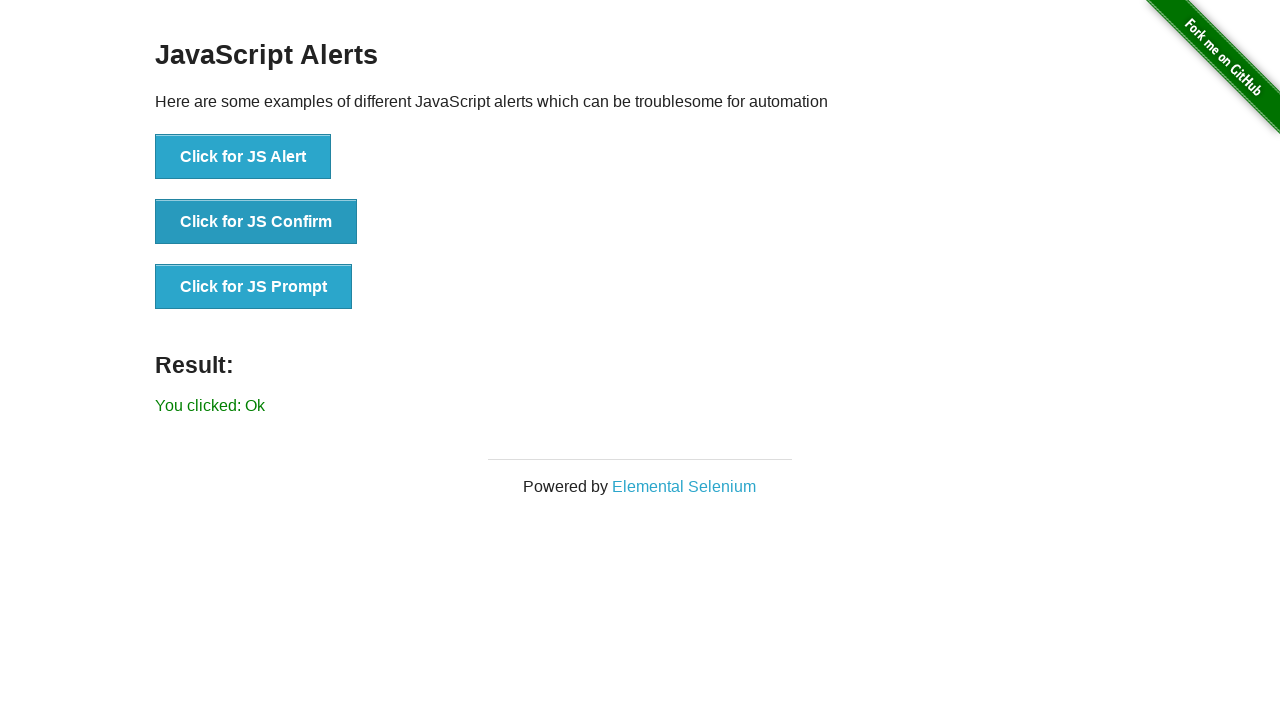

Retrieved result text after accepting the confirmation alert
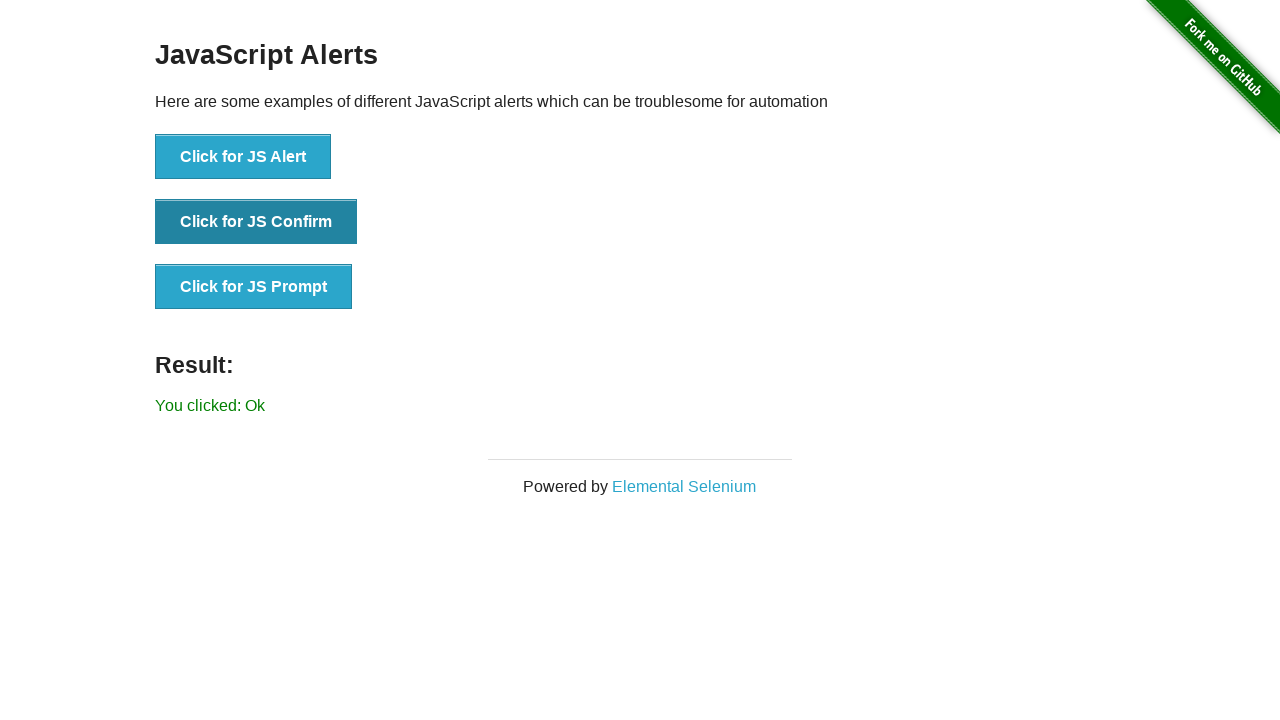

Printed result: You clicked: Ok
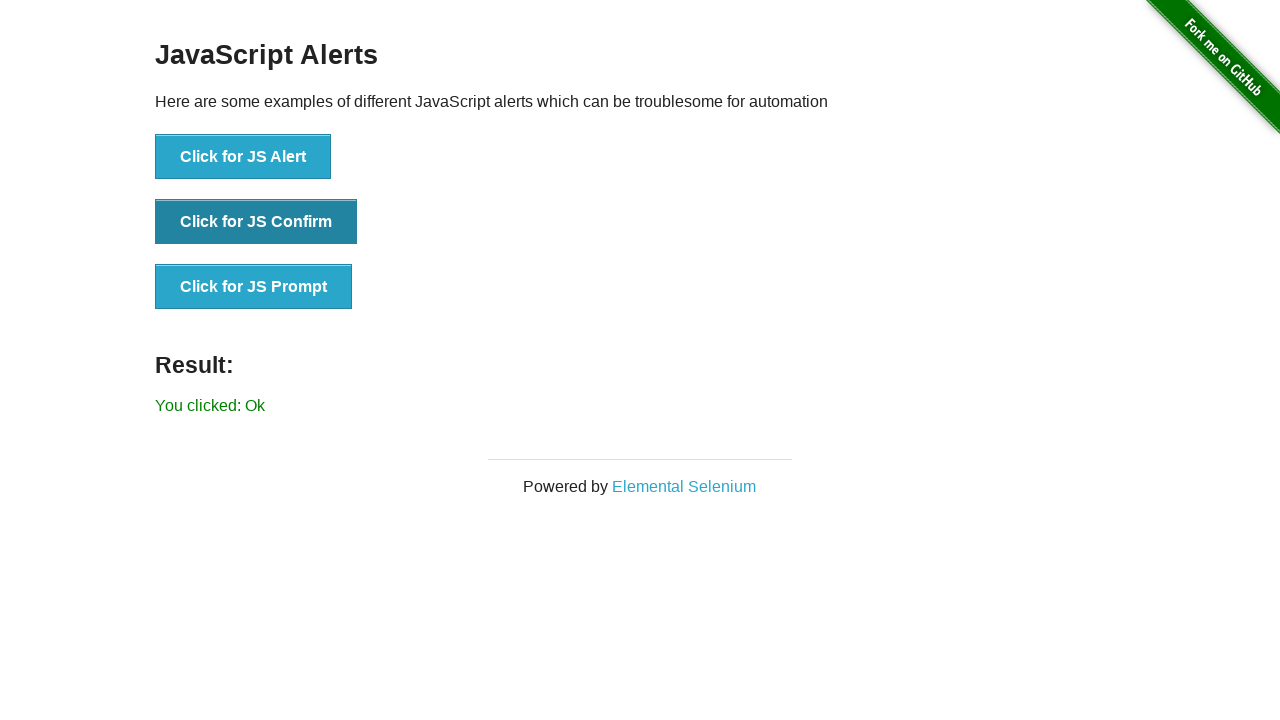

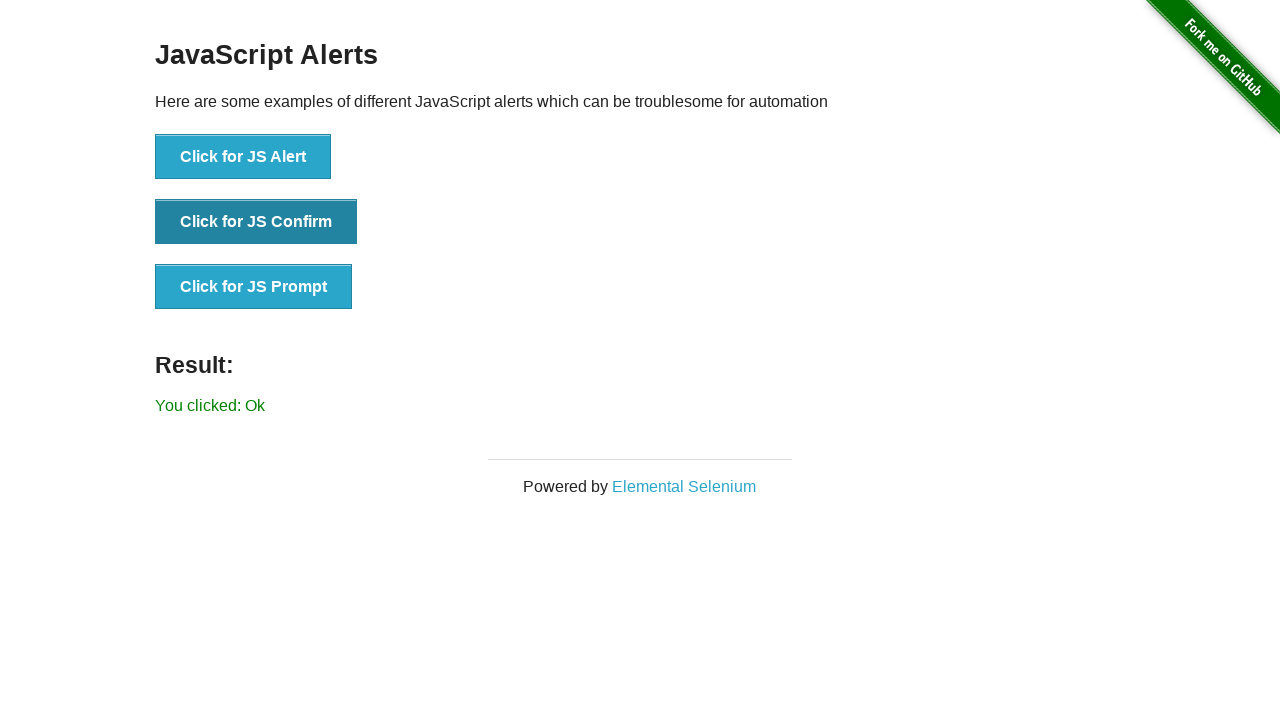